Tests alert handling by clicking a button to trigger a confirm box alert and accepting it

Starting URL: http://demo.automationtesting.in/Alerts.html

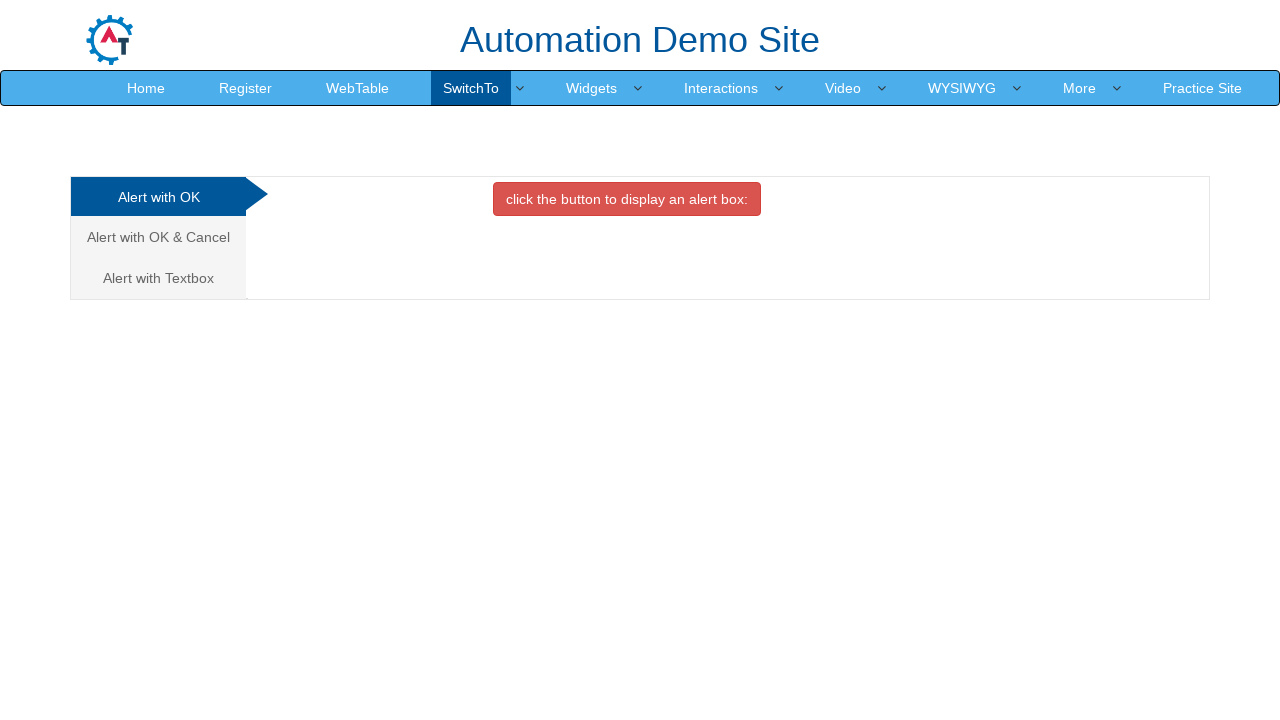

Clicked on 'Alert with OK & Cancel' tab at (158, 237) on xpath=//a[normalize-space()='Alert with OK & Cancel']
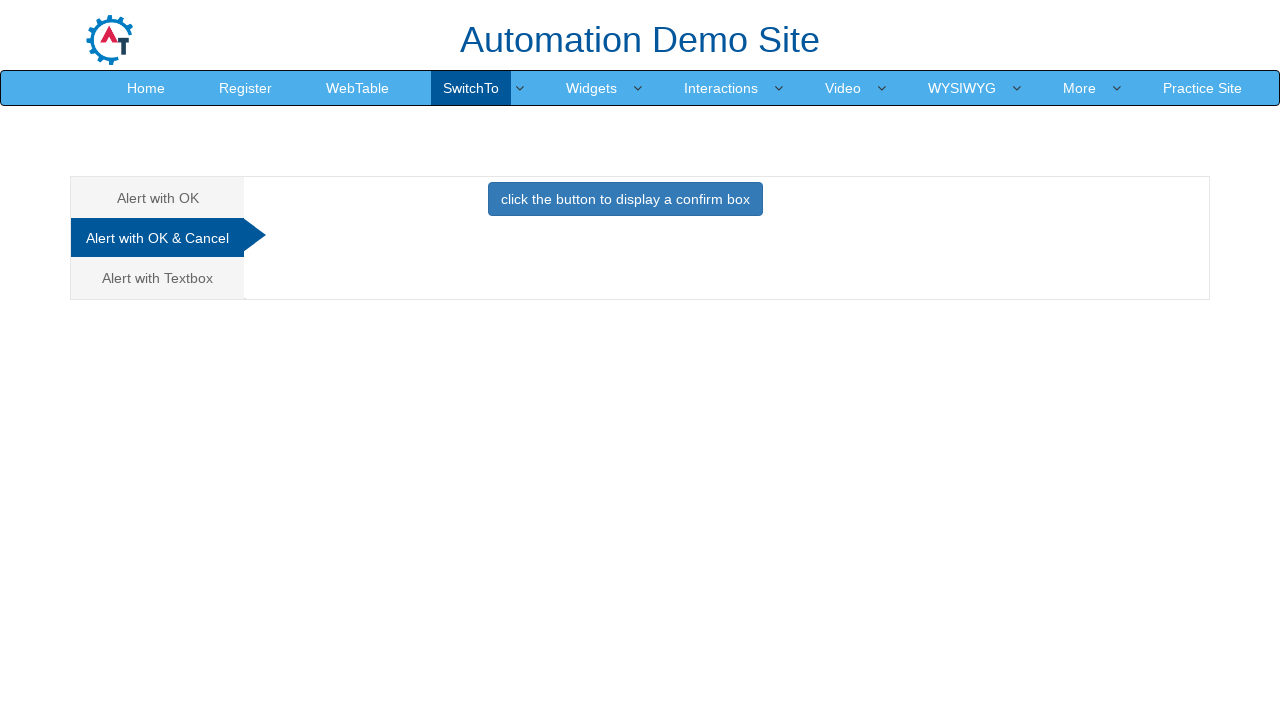

Set up dialog handler to accept alerts
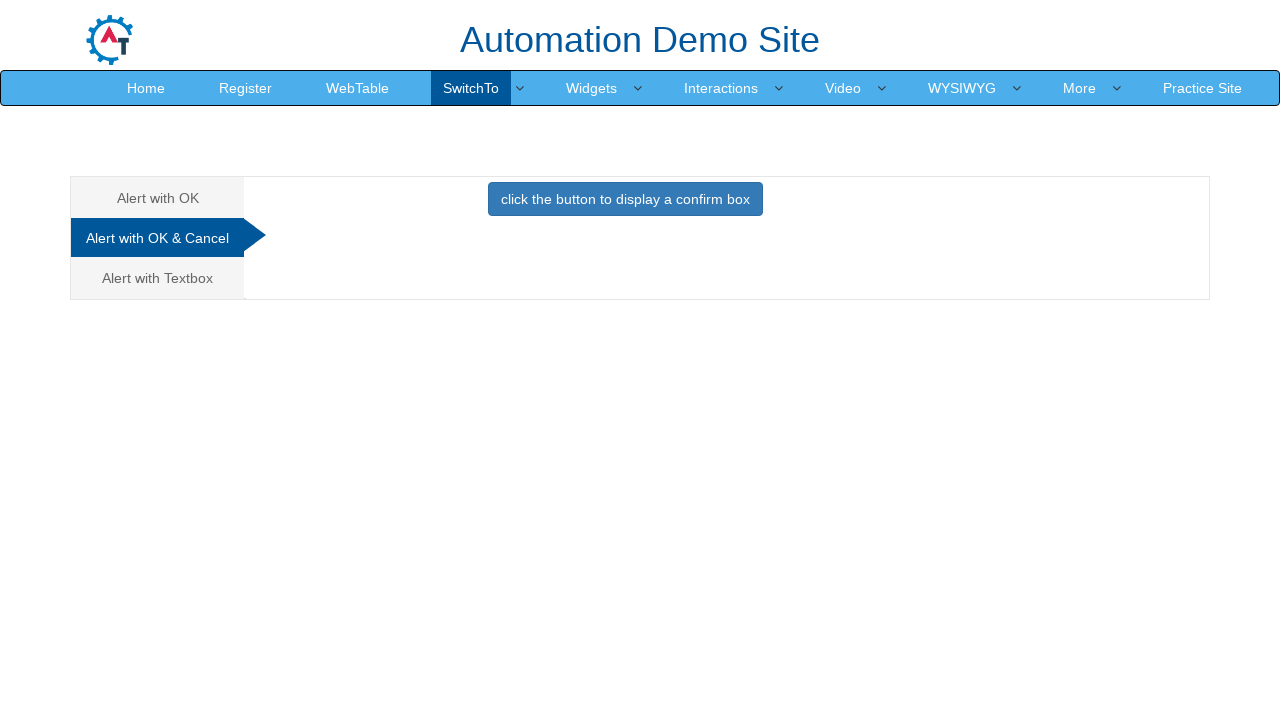

Clicked button to display confirm box and accepted the alert at (625, 199) on xpath=//button[normalize-space()='click the button to display a confirm box']
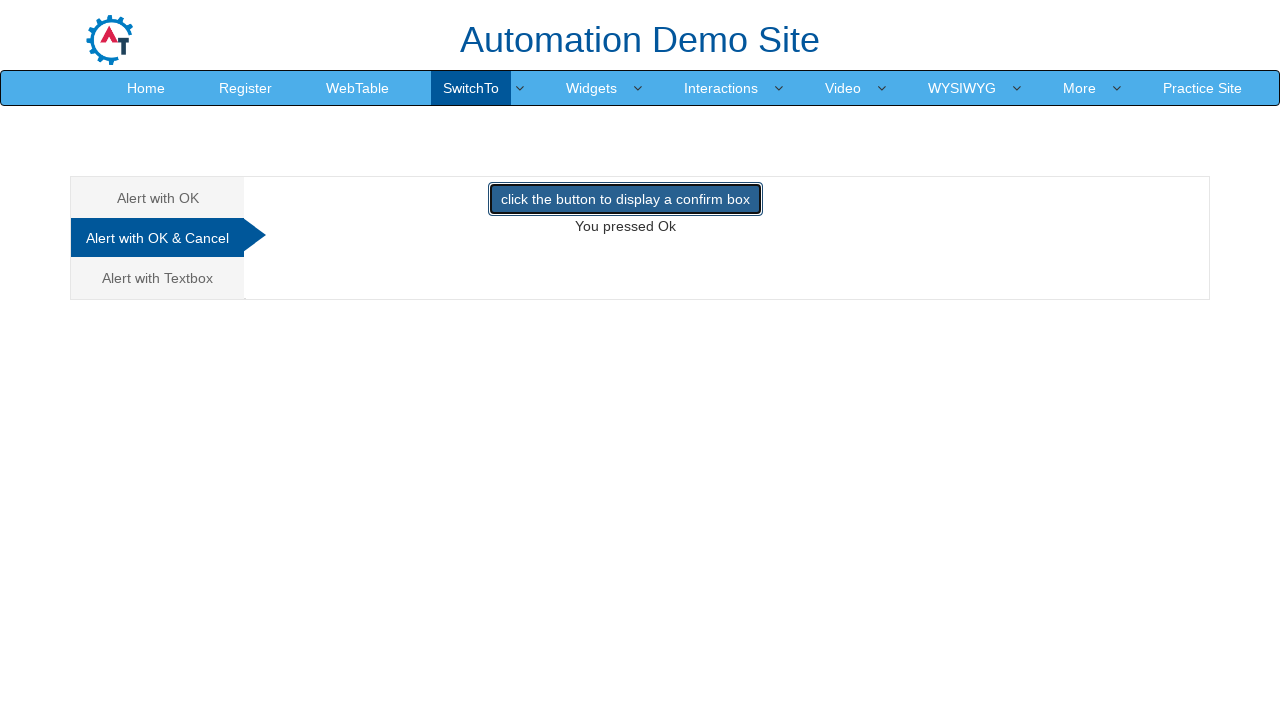

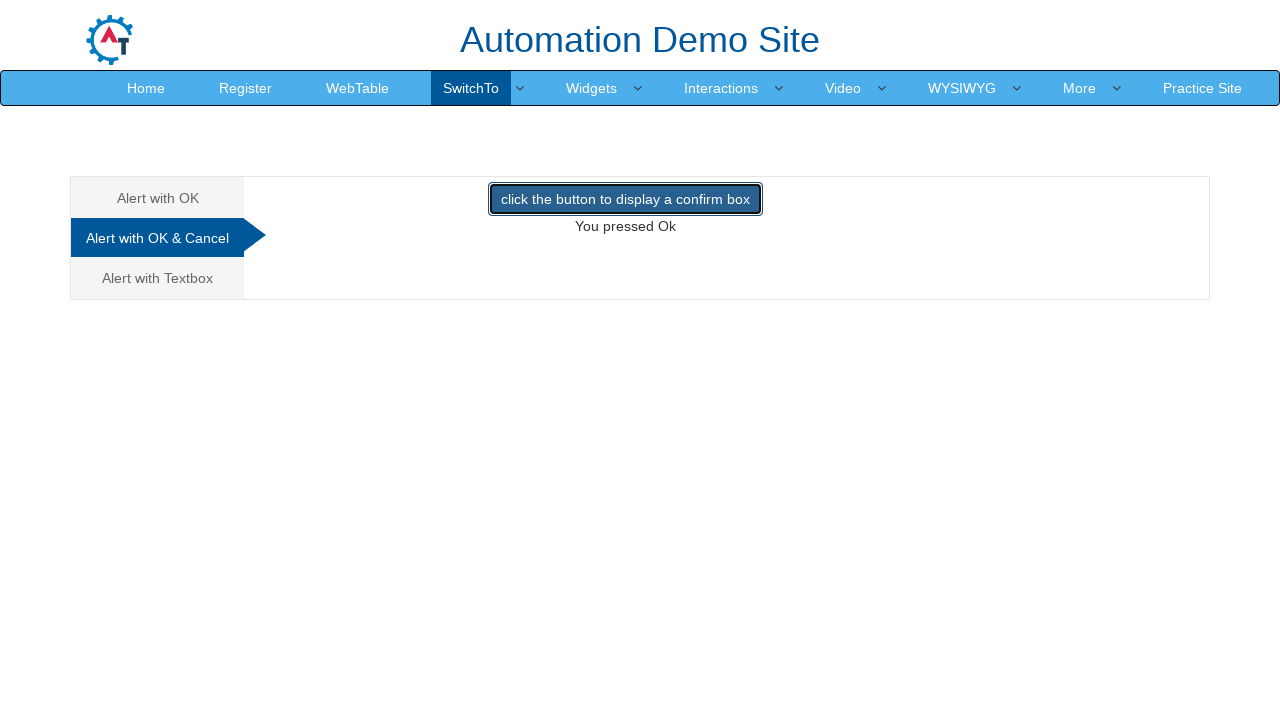